Tests marking all todo items as completed using the toggle all checkbox.

Starting URL: https://demo.playwright.dev/todomvc

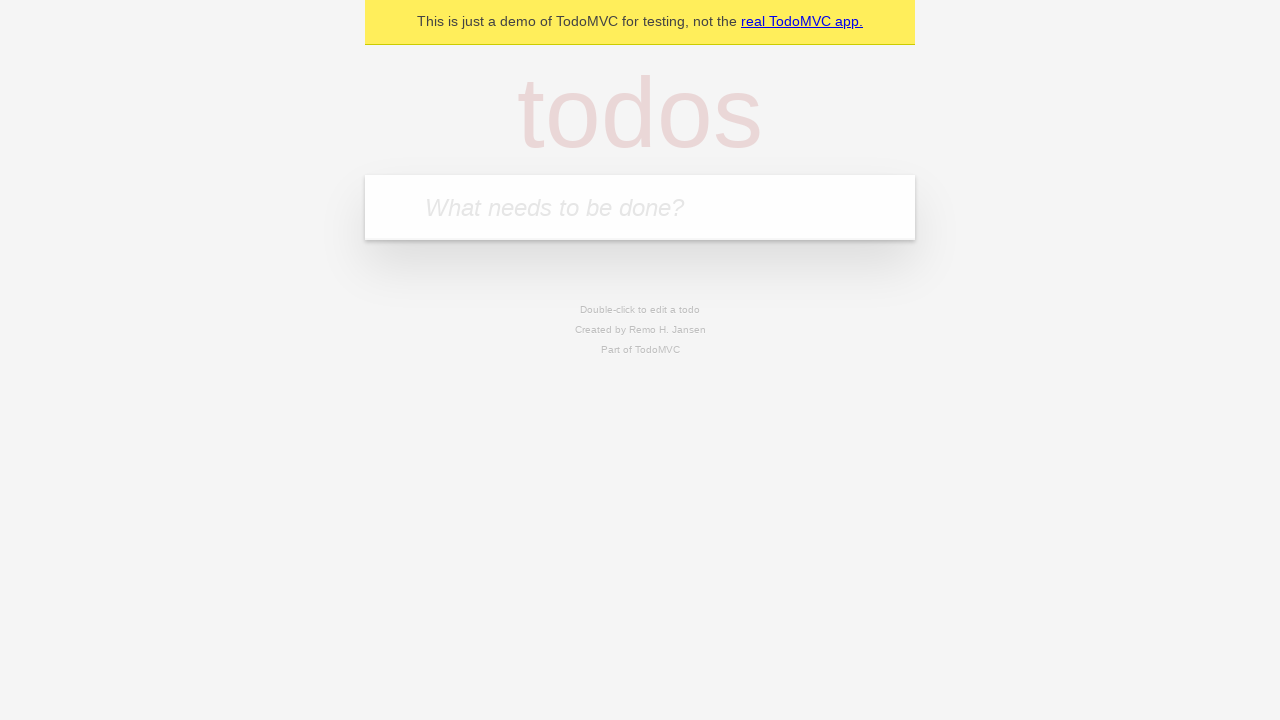

Filled todo input with 'buy some cheese' on internal:attr=[placeholder="What needs to be done?"i]
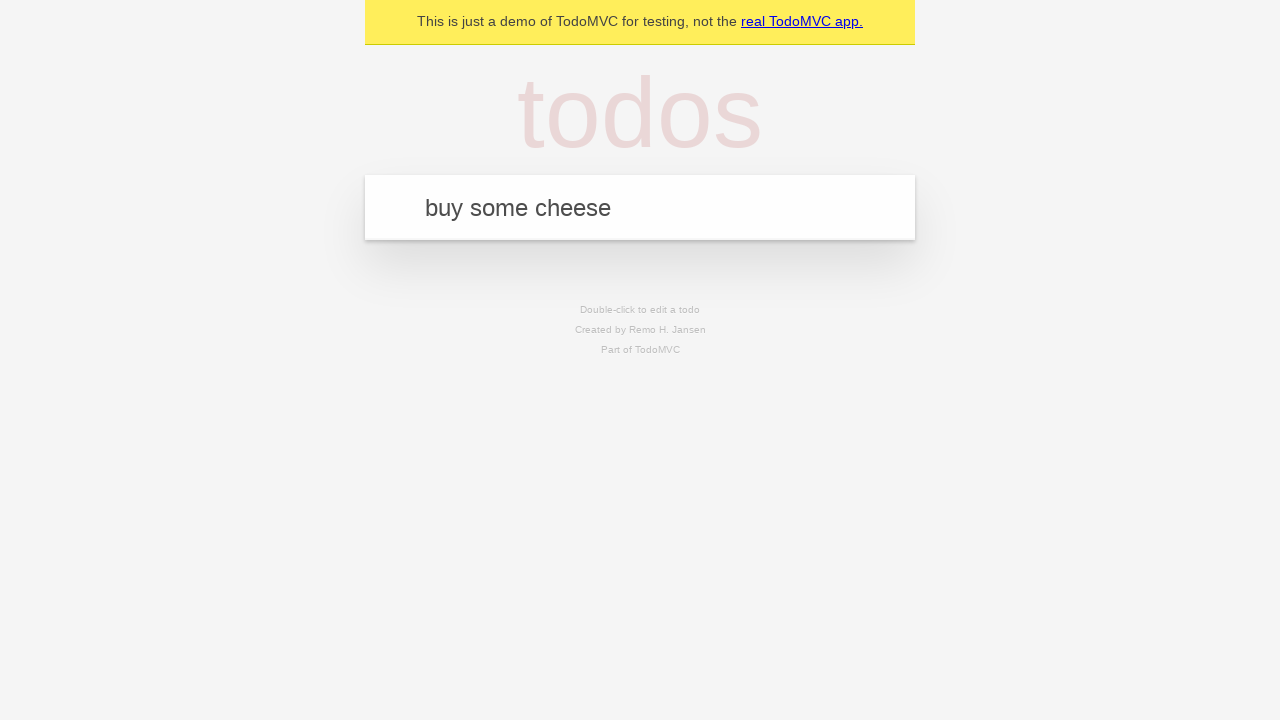

Pressed Enter to add first todo item on internal:attr=[placeholder="What needs to be done?"i]
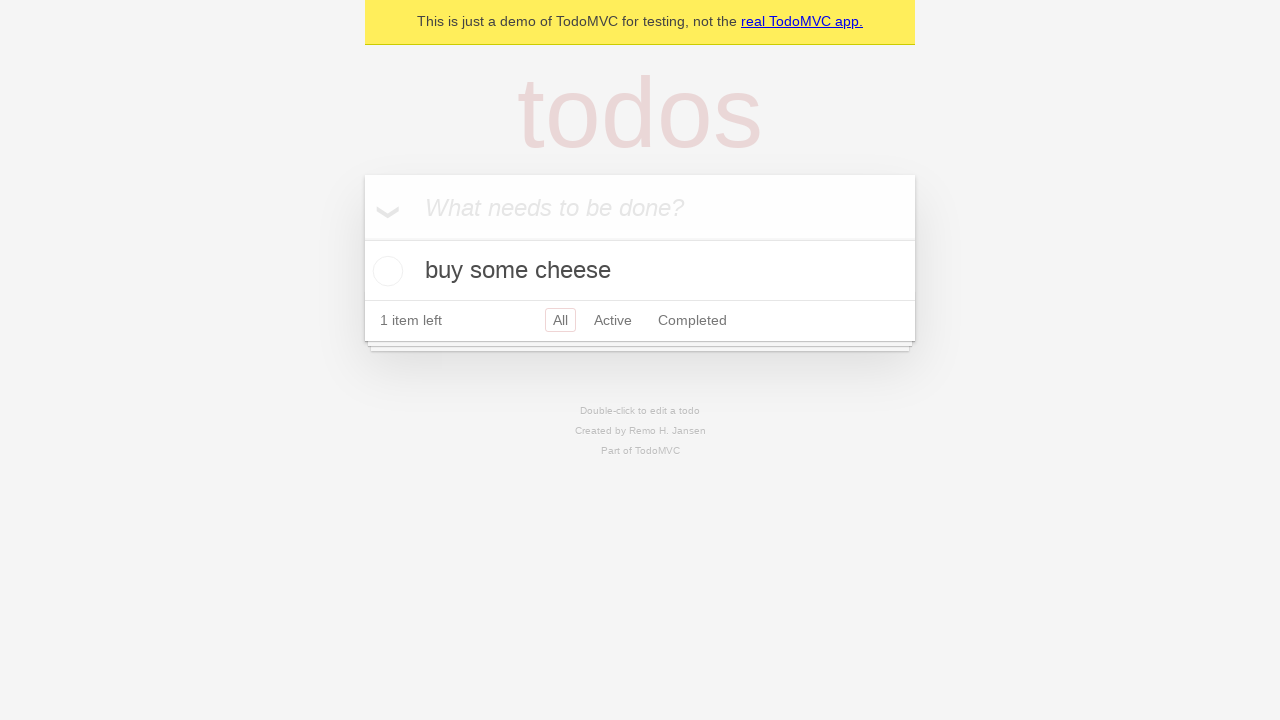

Filled todo input with 'feed the cat' on internal:attr=[placeholder="What needs to be done?"i]
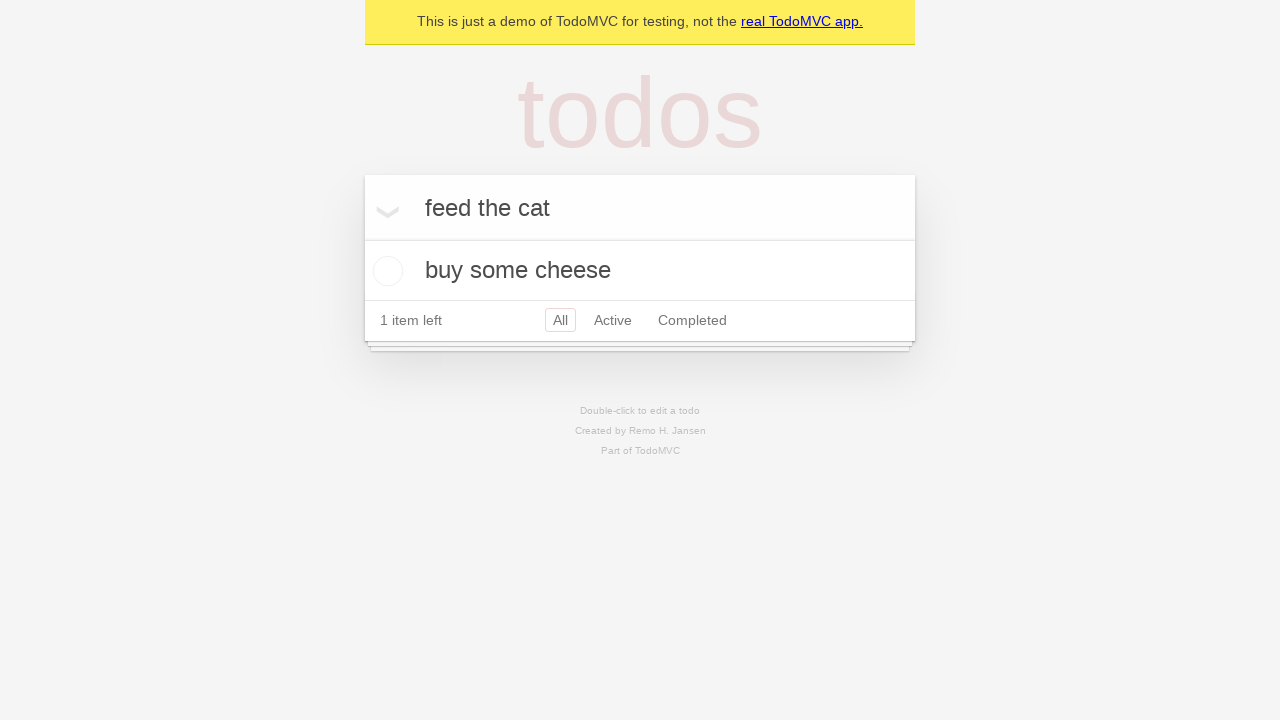

Pressed Enter to add second todo item on internal:attr=[placeholder="What needs to be done?"i]
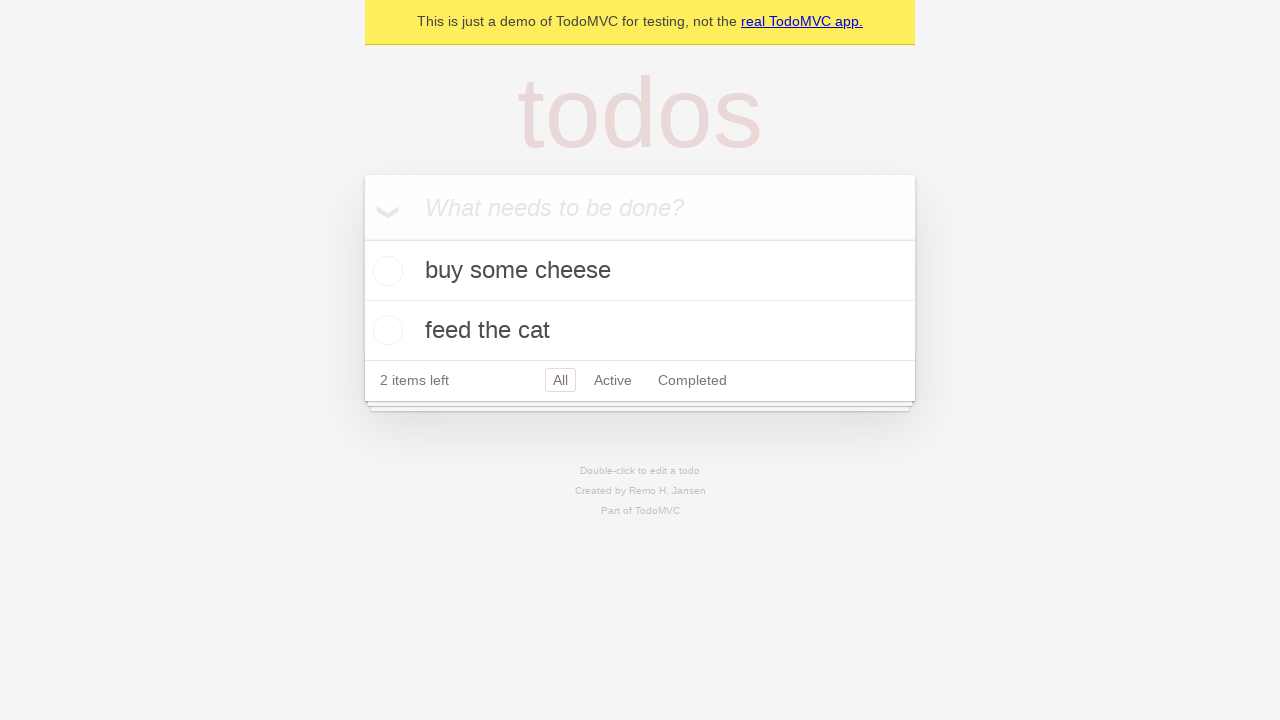

Filled todo input with 'book a doctors appointment' on internal:attr=[placeholder="What needs to be done?"i]
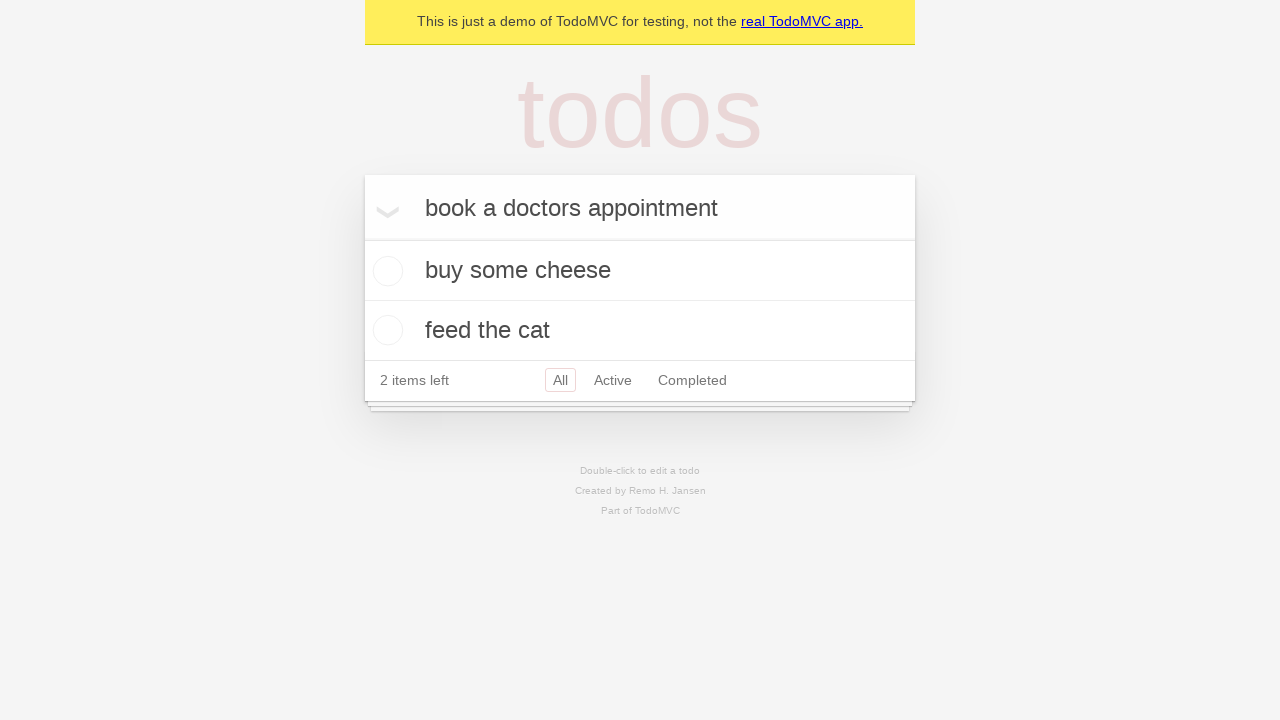

Pressed Enter to add third todo item on internal:attr=[placeholder="What needs to be done?"i]
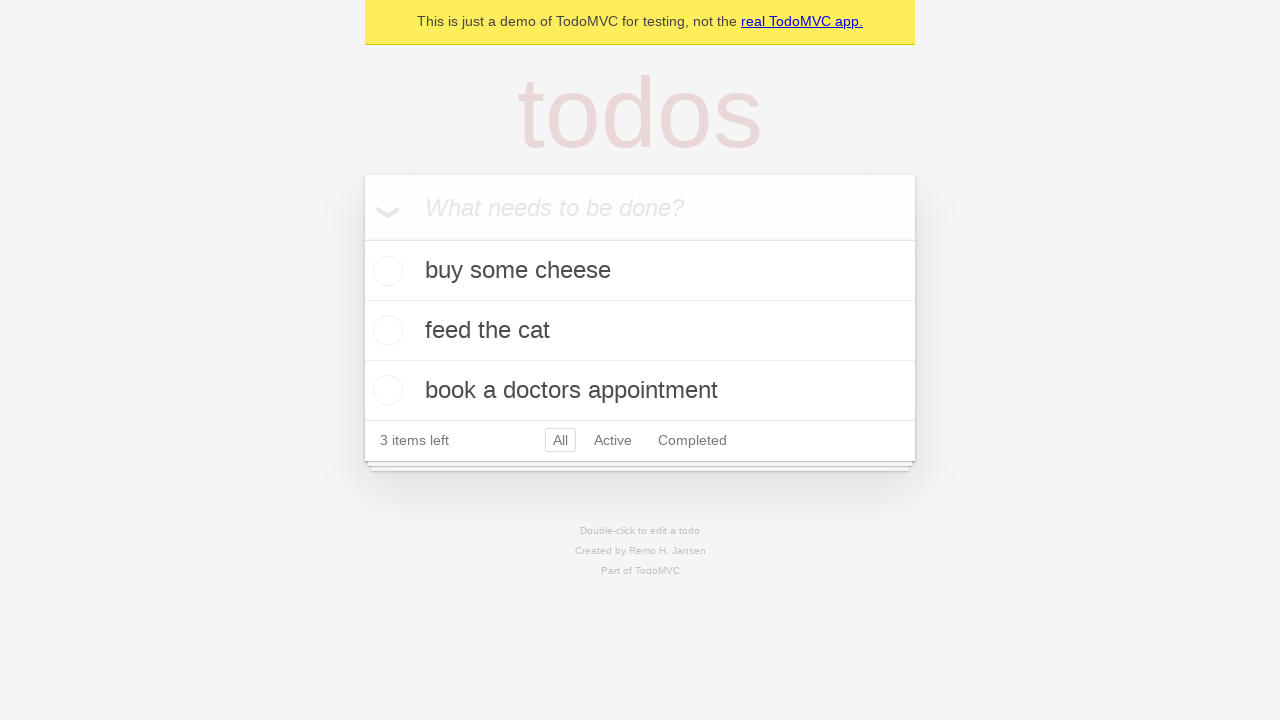

Checked 'Mark all as complete' checkbox at (362, 238) on internal:label="Mark all as complete"i
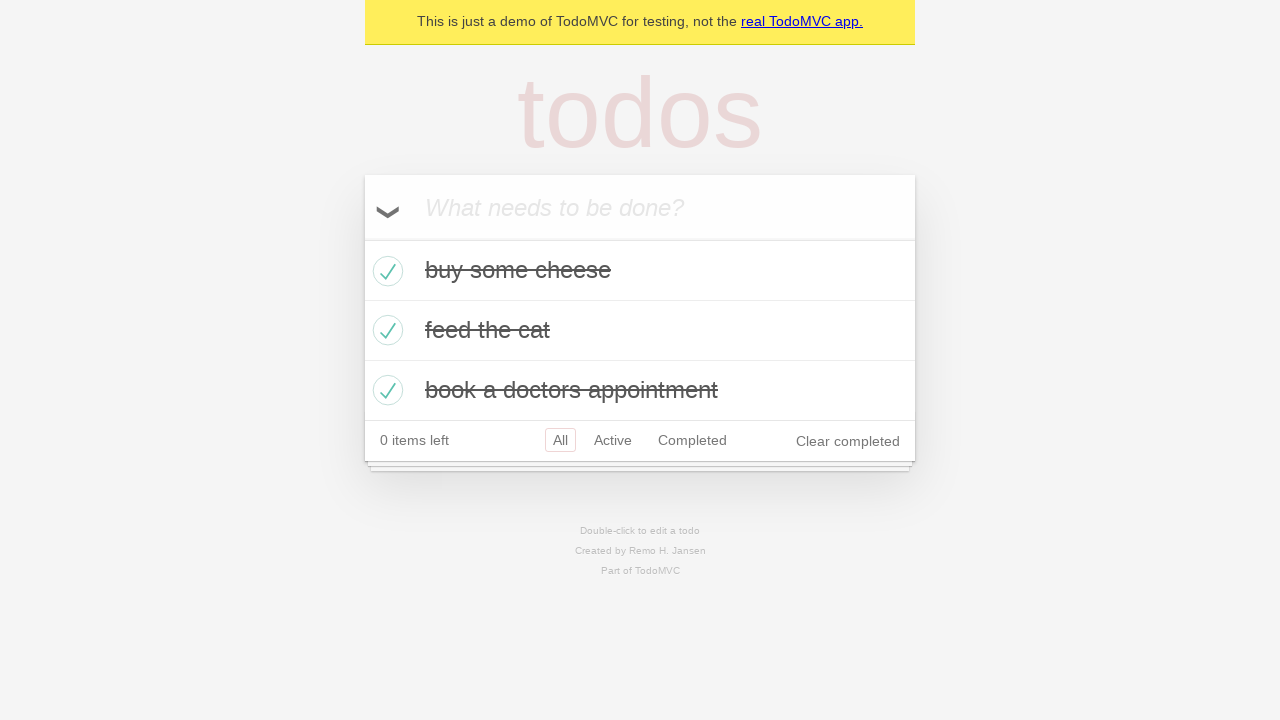

Waited for all three todo items to be marked as completed
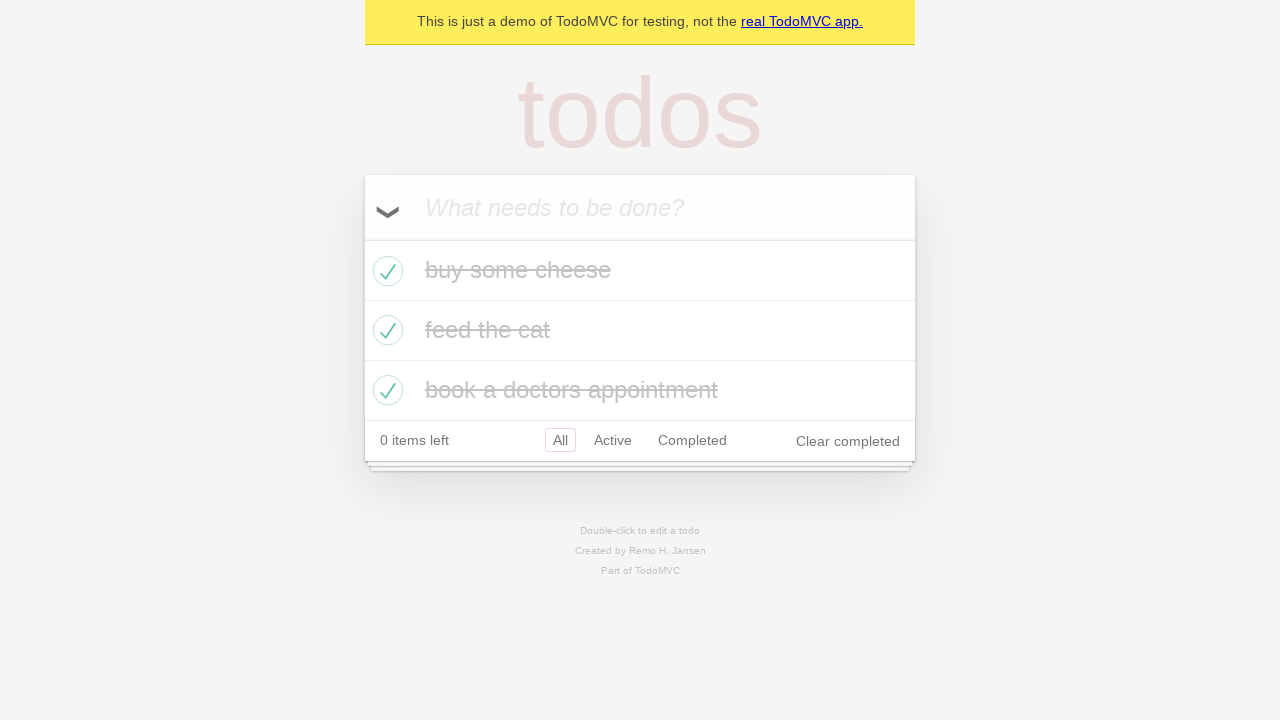

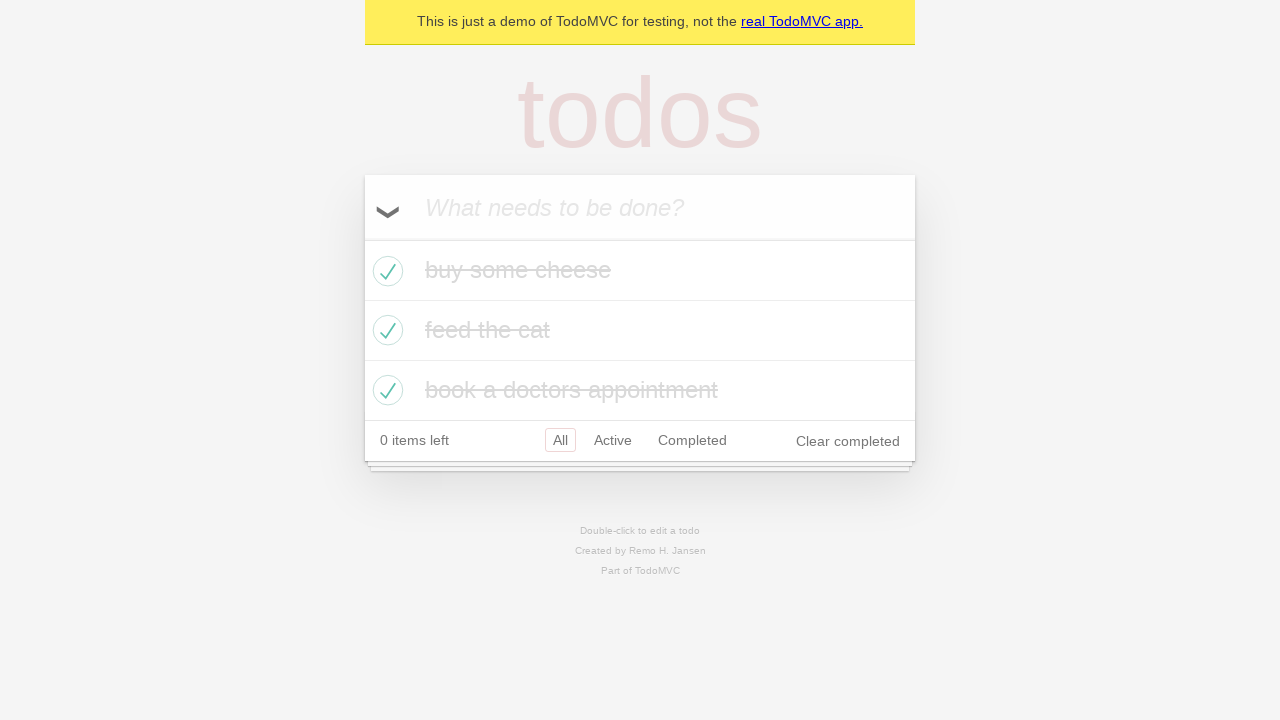